Tests dismissing a JavaScript confirm dialog by clicking the button and canceling the dialog

Starting URL: https://the-internet.herokuapp.com/javascript_alerts

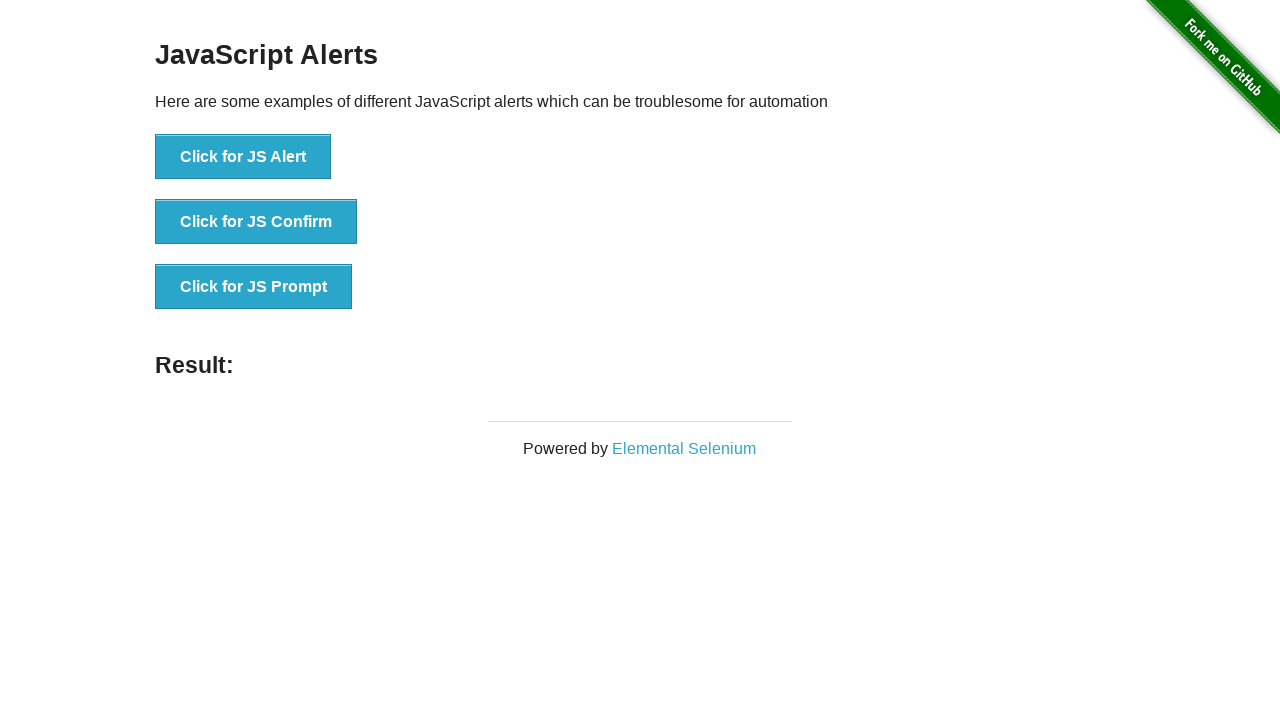

Clicked button to trigger JavaScript confirm dialog at (256, 222) on xpath=//button[text()='Click for JS Confirm']
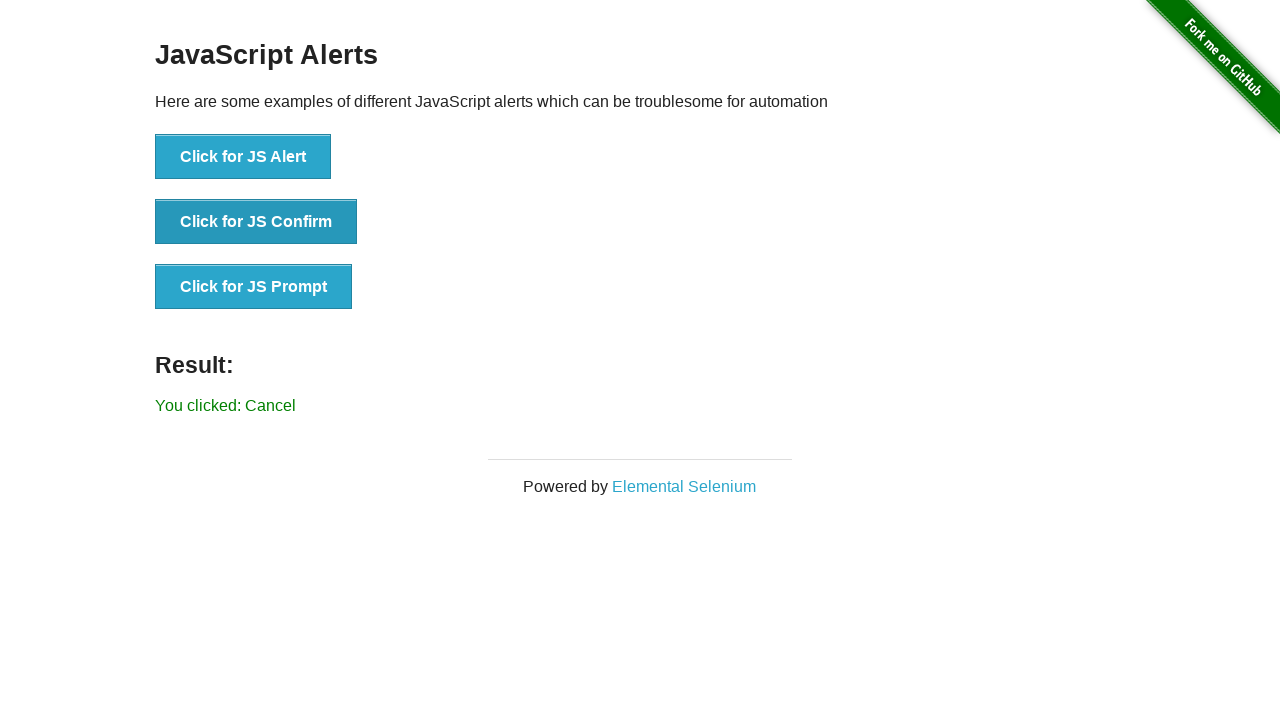

Set up dialog handler to dismiss confirm dialog
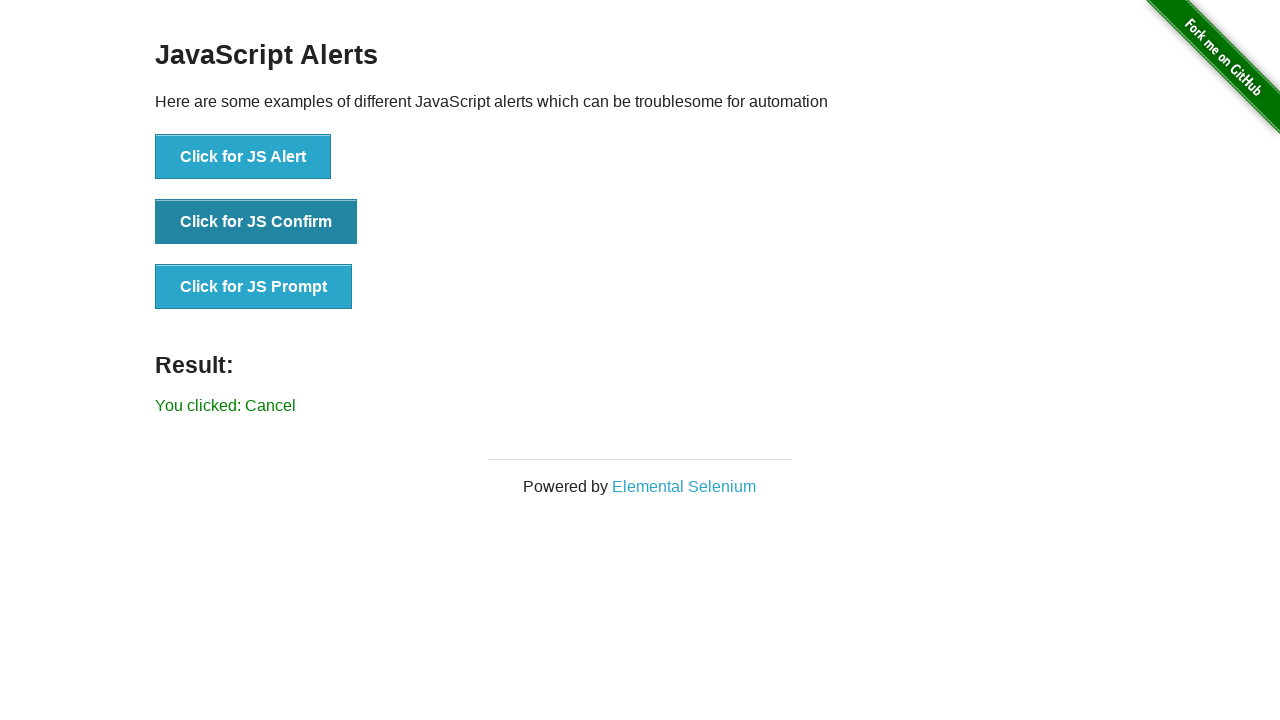

Verified that dialog was dismissed and result text shows 'You clicked: Cancel'
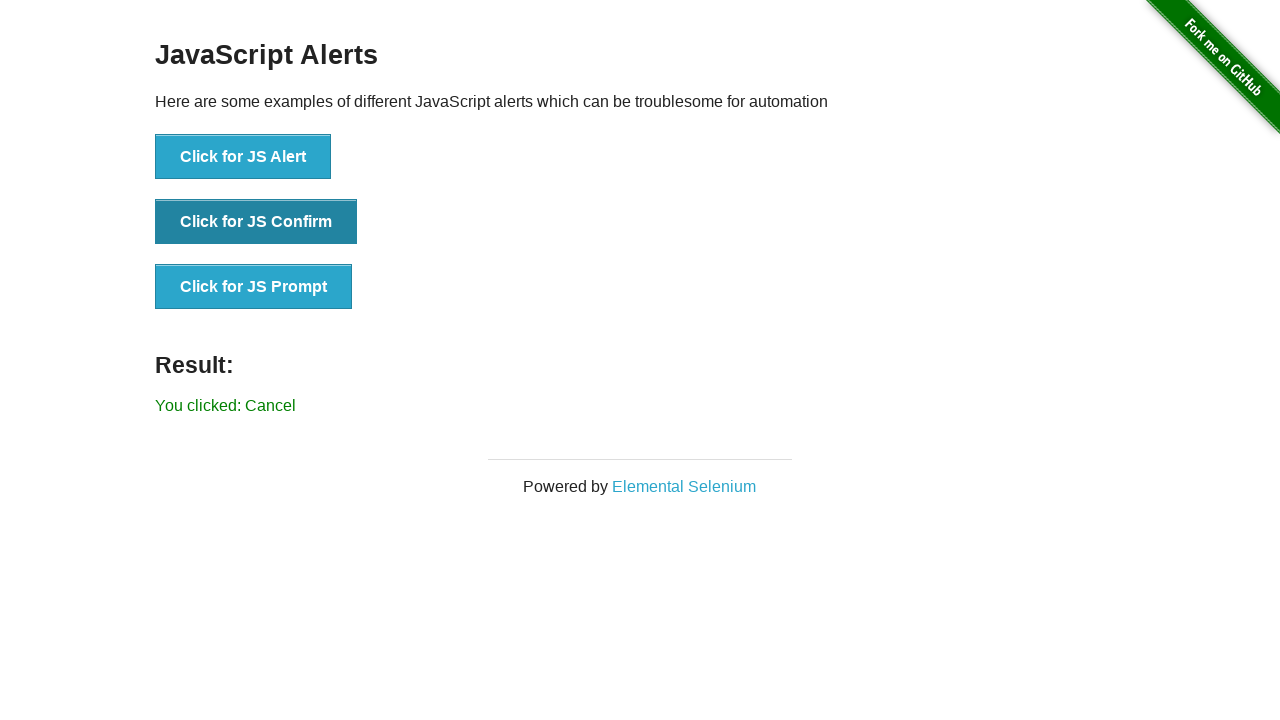

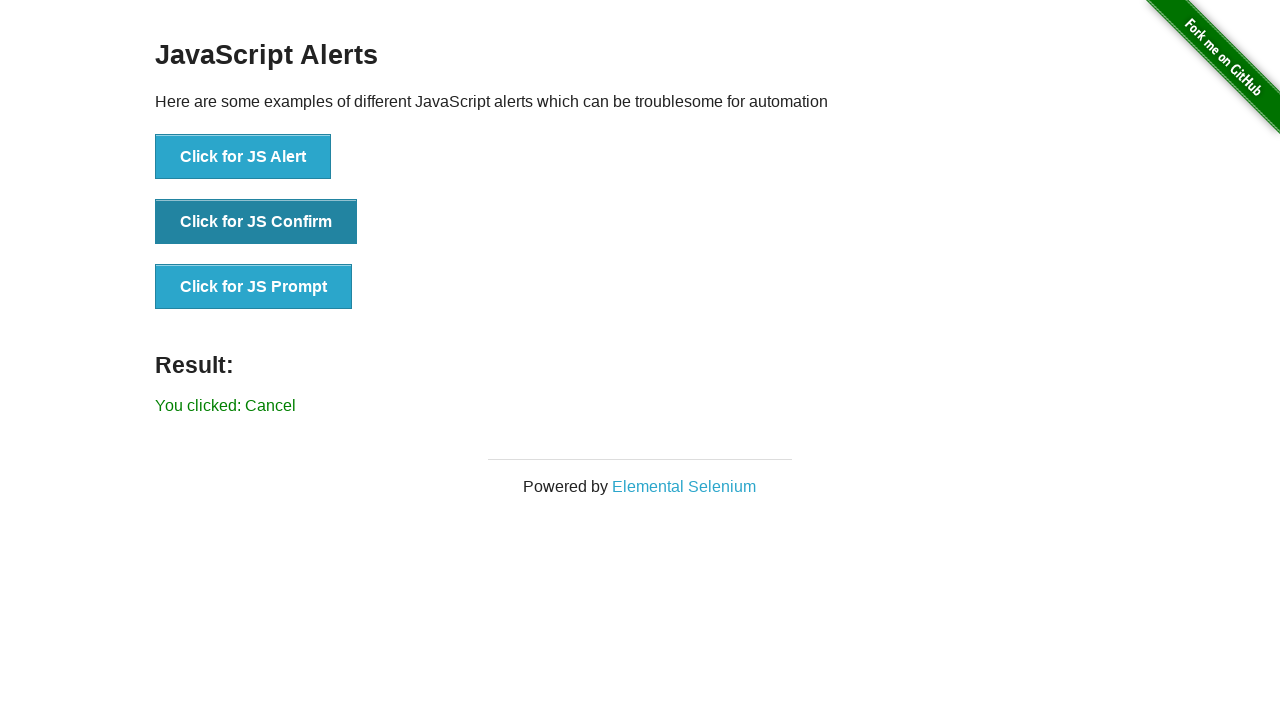